Tests mobile home insurance option by selecting the mobile home radio button, entering a zip code, and continuing to the please call page

Starting URL: https://propertysales.geico.com/PropertyTypeLanding

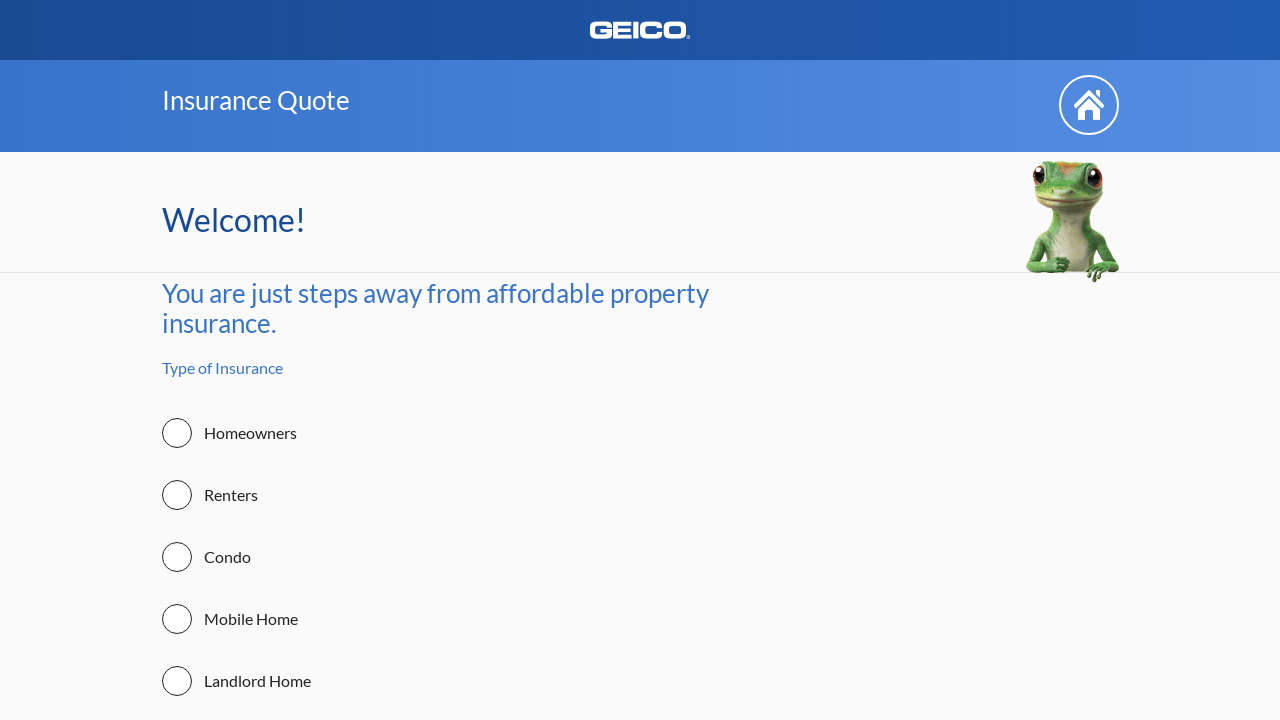

Clicked mobile home radio button at (230, 618) on label[for='mobile']
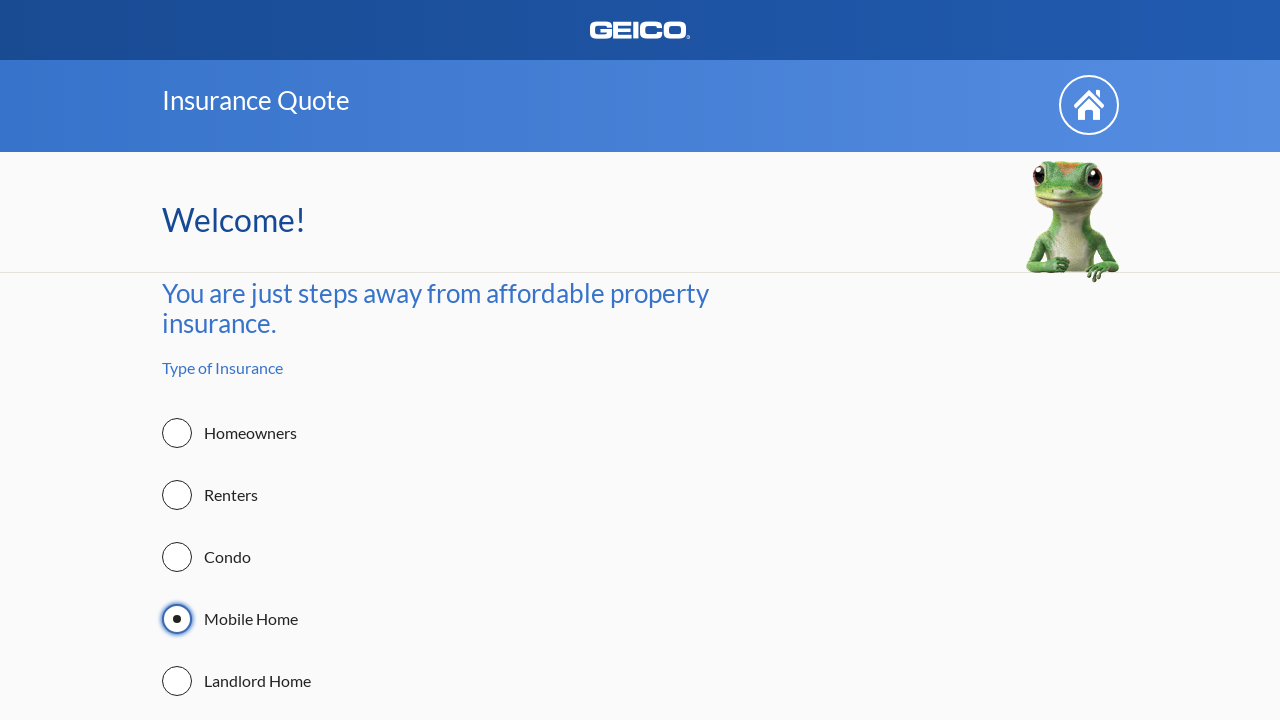

Entered zip code 11435 on #LandingViewData_NIP001PropertyZip
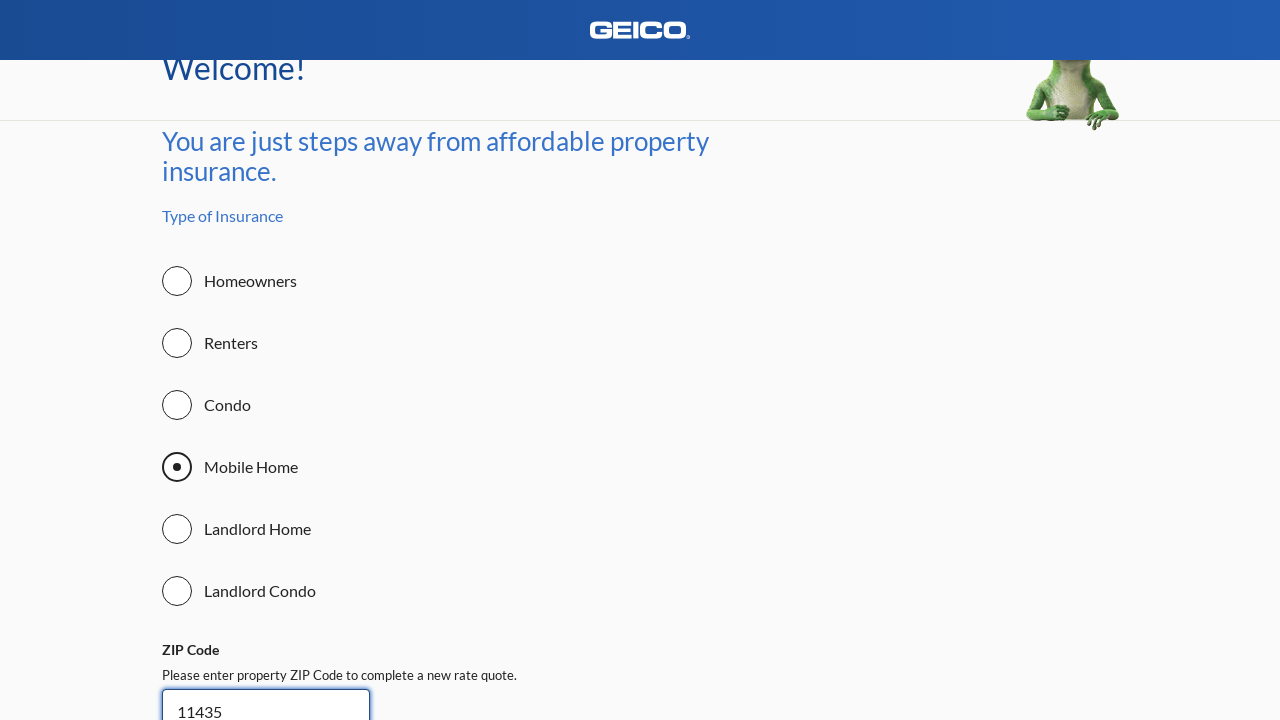

Clicked continue button at (708, 543) on #submitButton
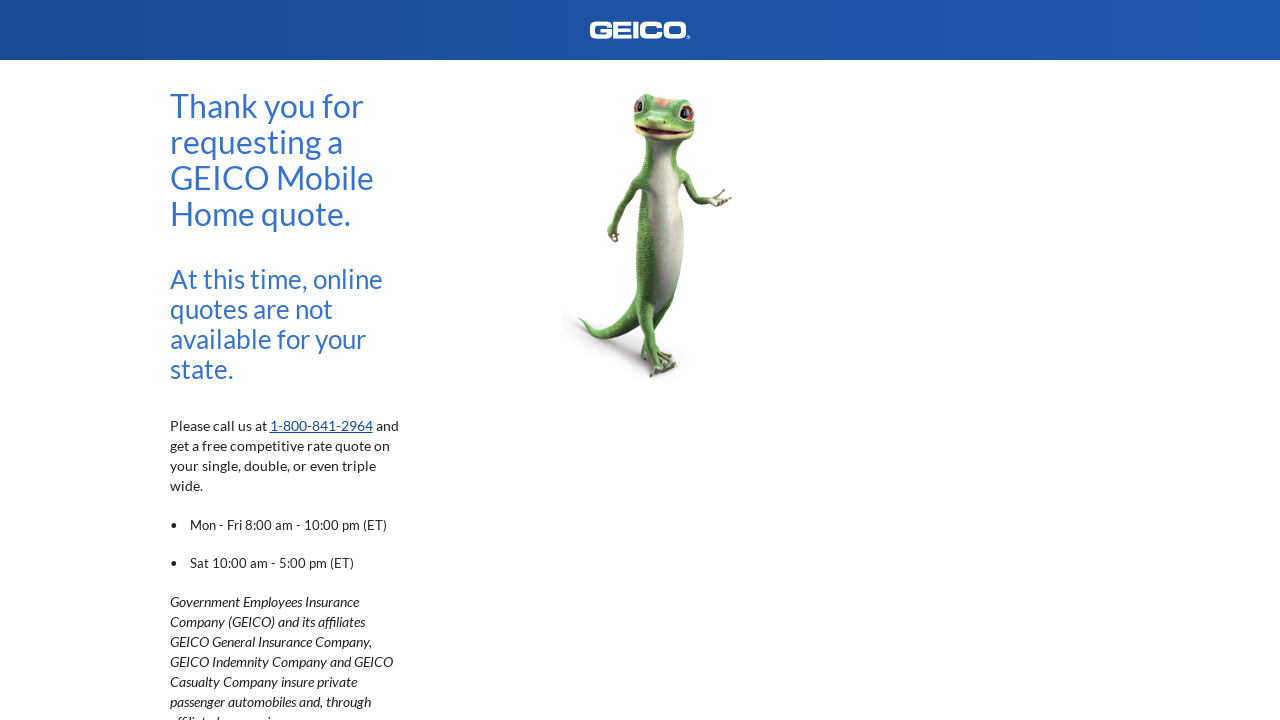

Verified navigation to mobile home please call page
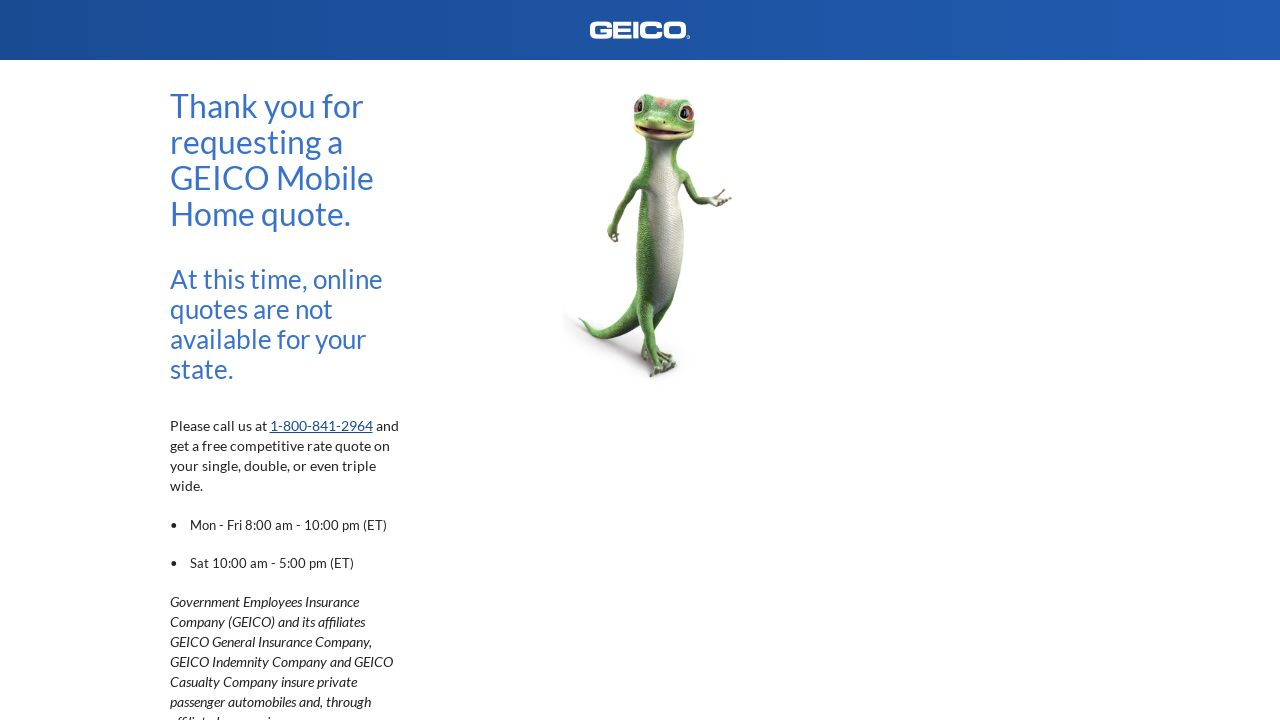

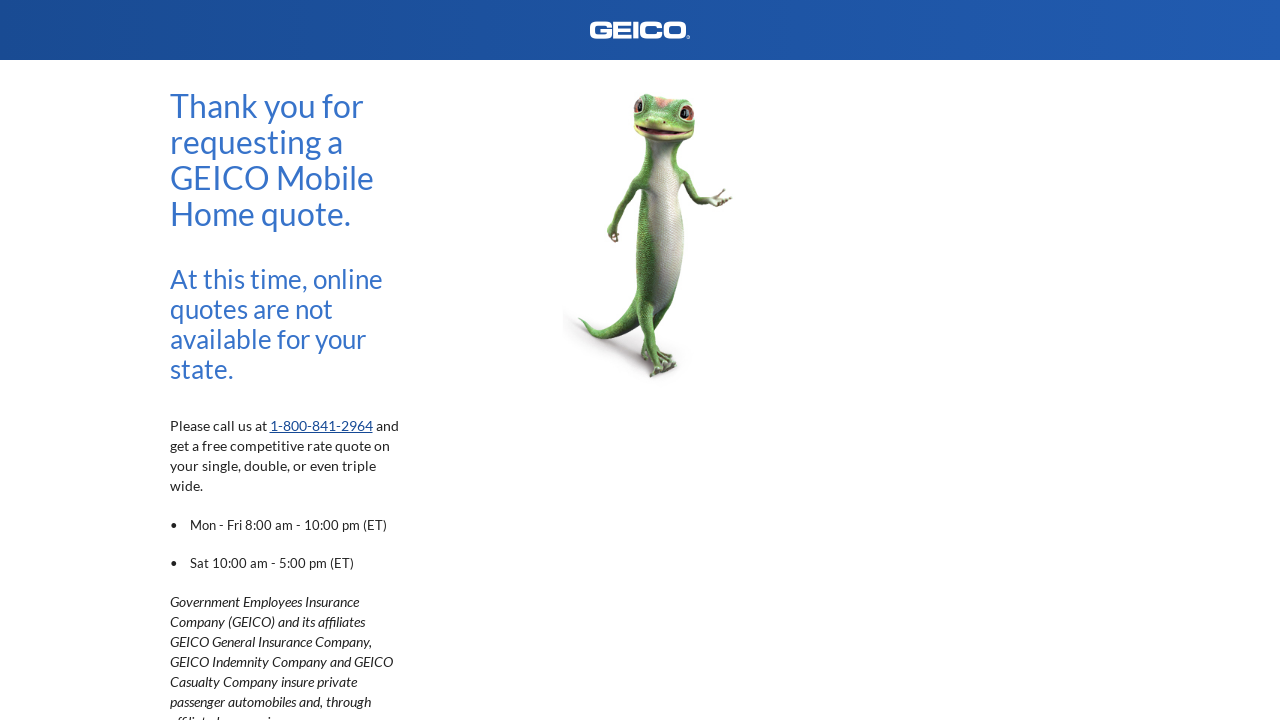